Tests dropdown functionality on a flight booking practice page by selecting passenger count (incrementing adult passengers 4 times) and toggling trip type options

Starting URL: https://rahulshettyacademy.com/dropdownsPractise/

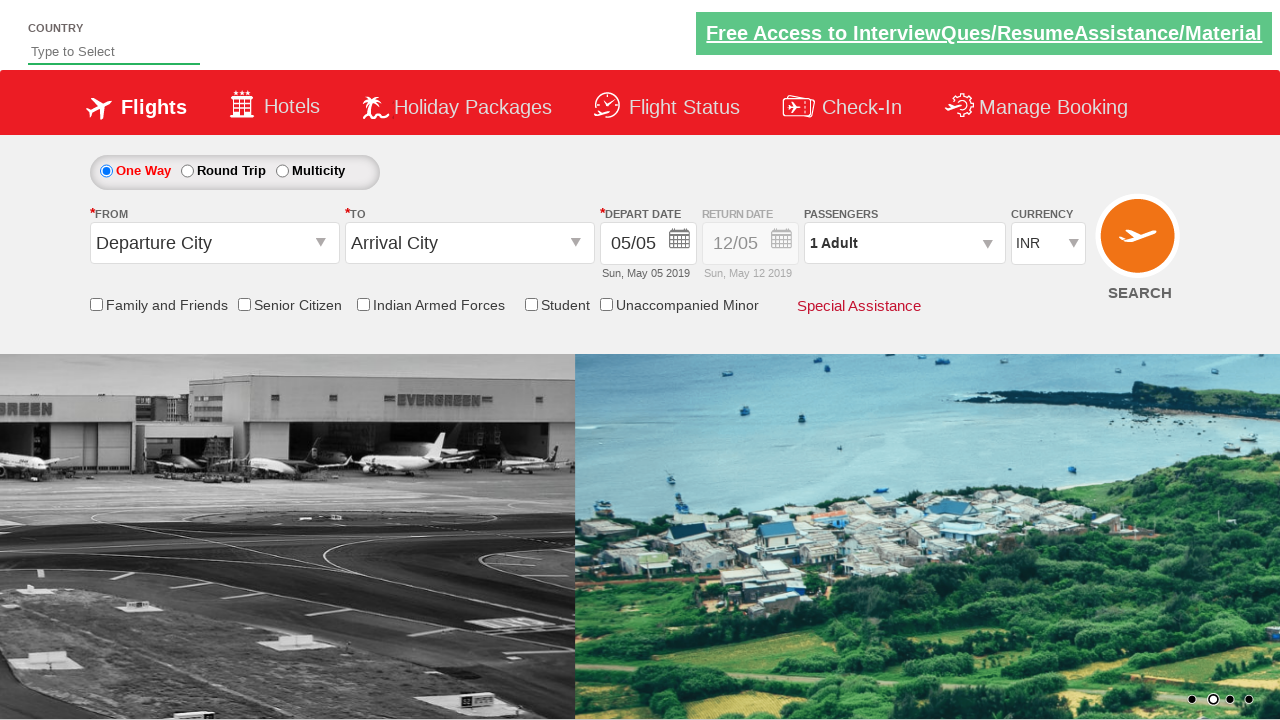

Clicked on passenger info dropdown to open it at (904, 243) on #divpaxinfo
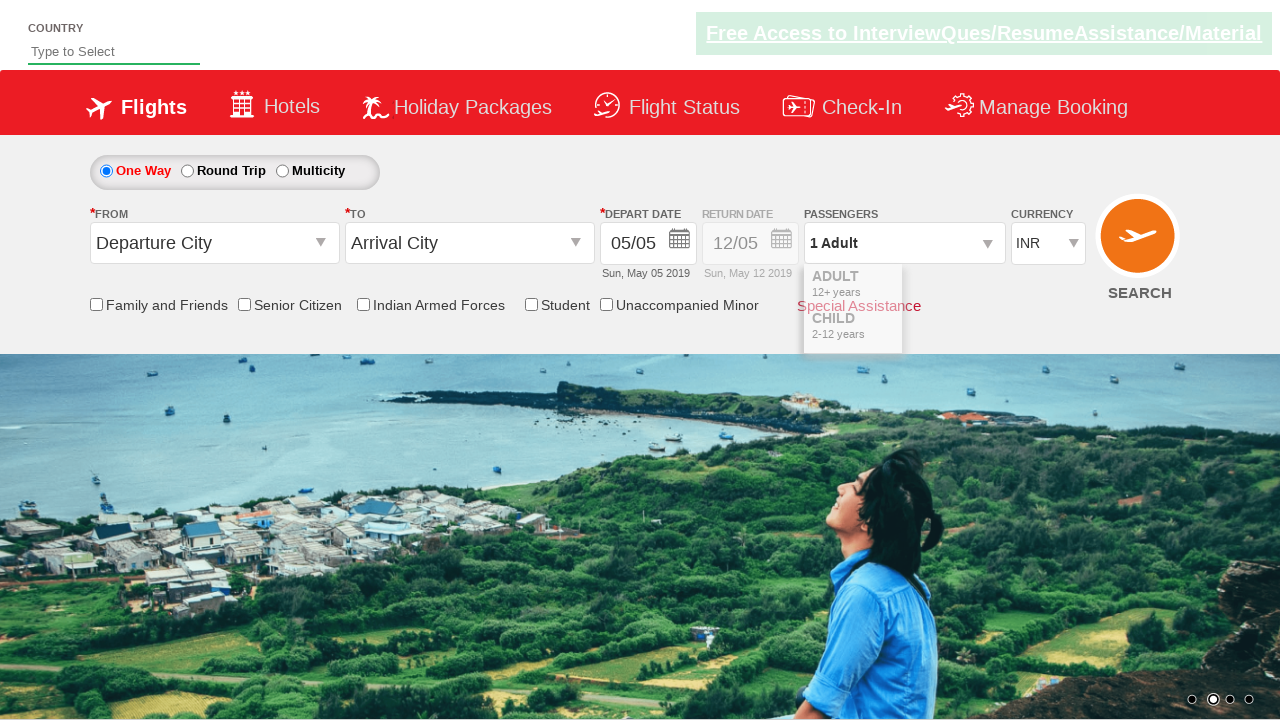

Waited 2 seconds for dropdown to be visible
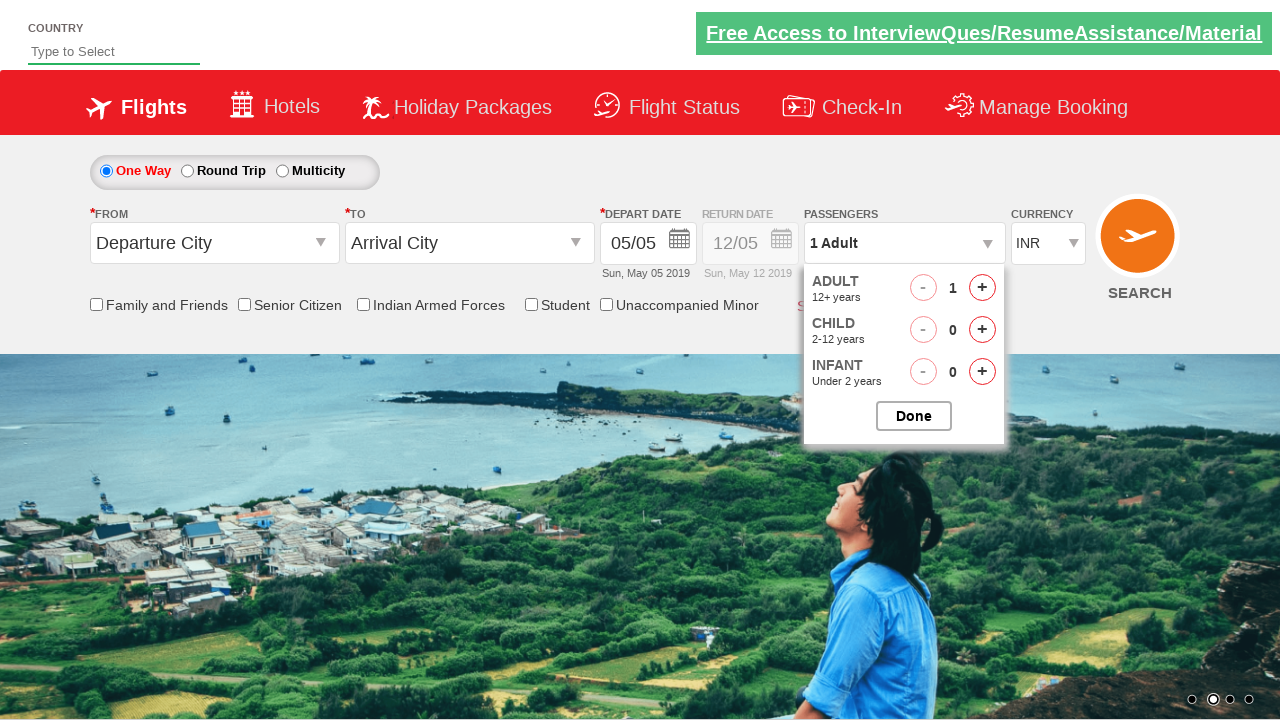

Incremented adult passengers (iteration 1 of 4) at (982, 288) on #hrefIncAdt
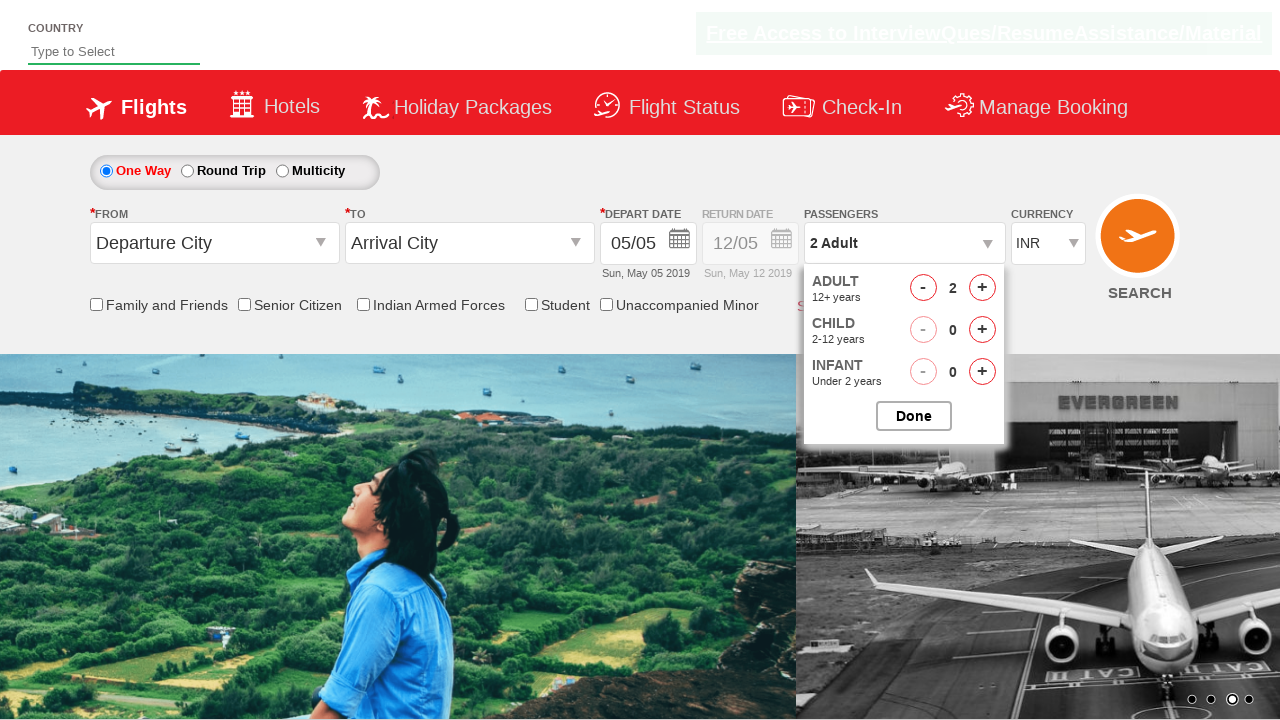

Incremented adult passengers (iteration 2 of 4) at (982, 288) on #hrefIncAdt
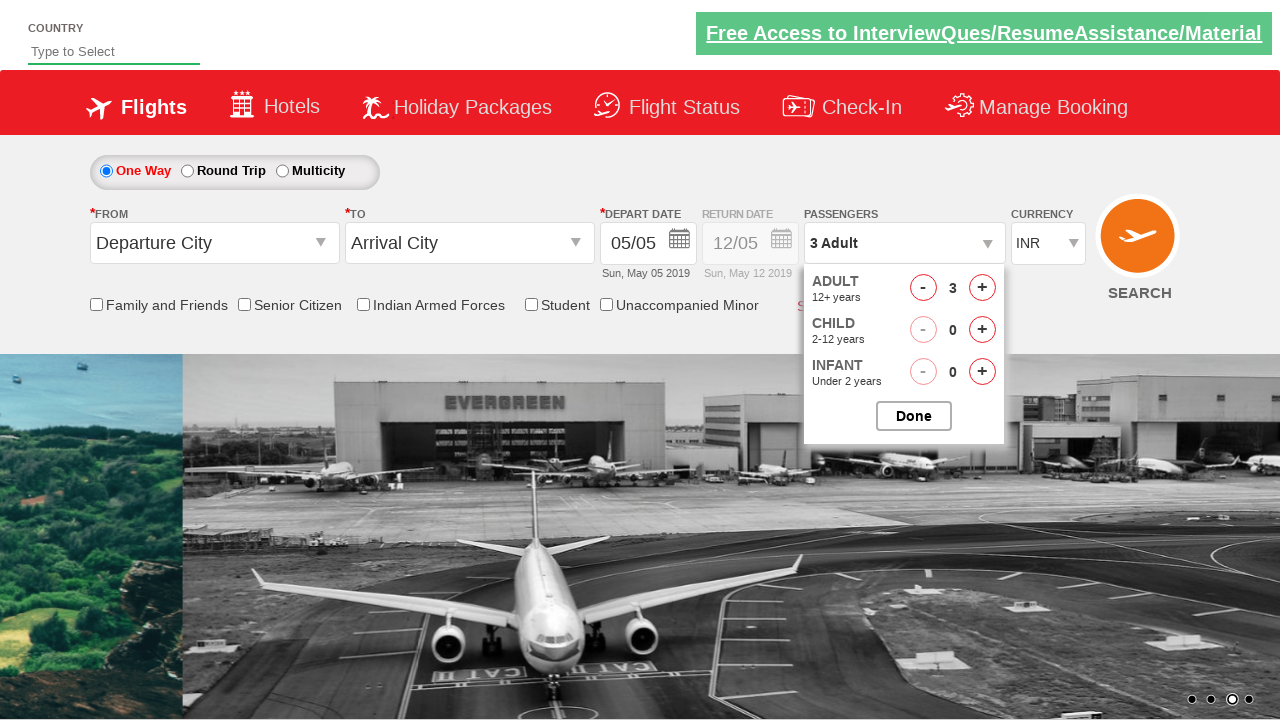

Incremented adult passengers (iteration 3 of 4) at (982, 288) on #hrefIncAdt
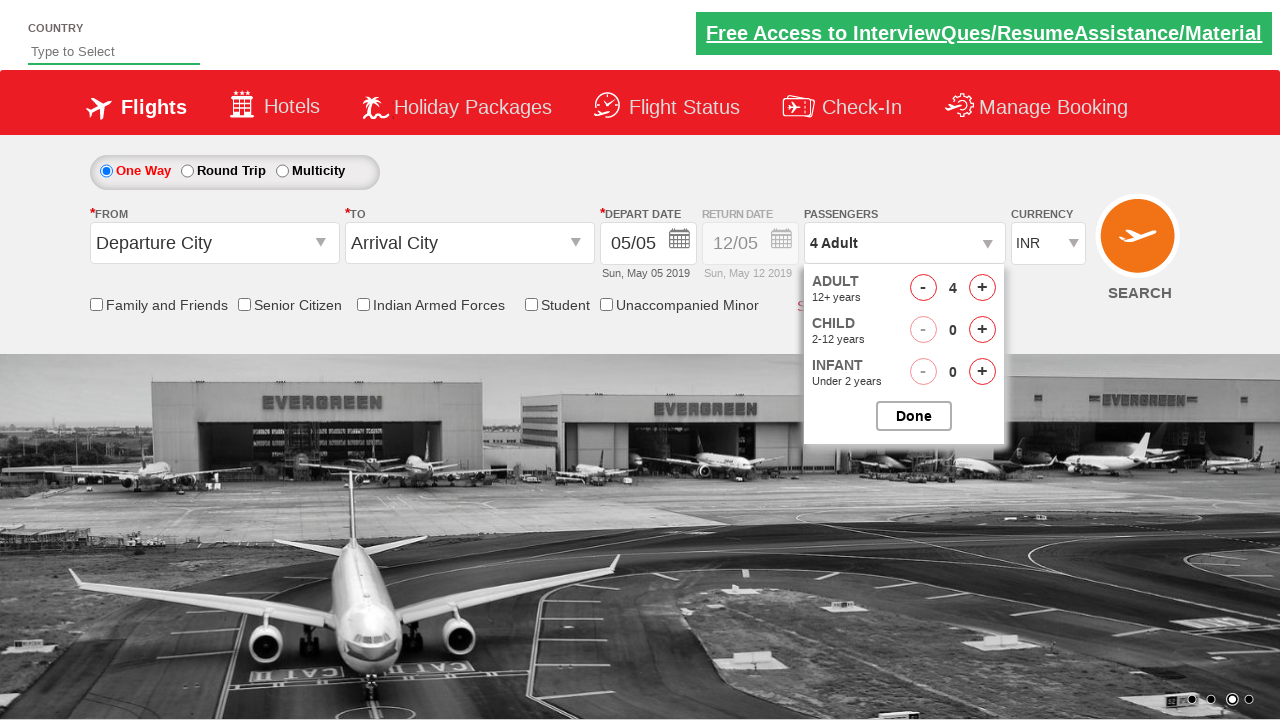

Incremented adult passengers (iteration 4 of 4) at (982, 288) on #hrefIncAdt
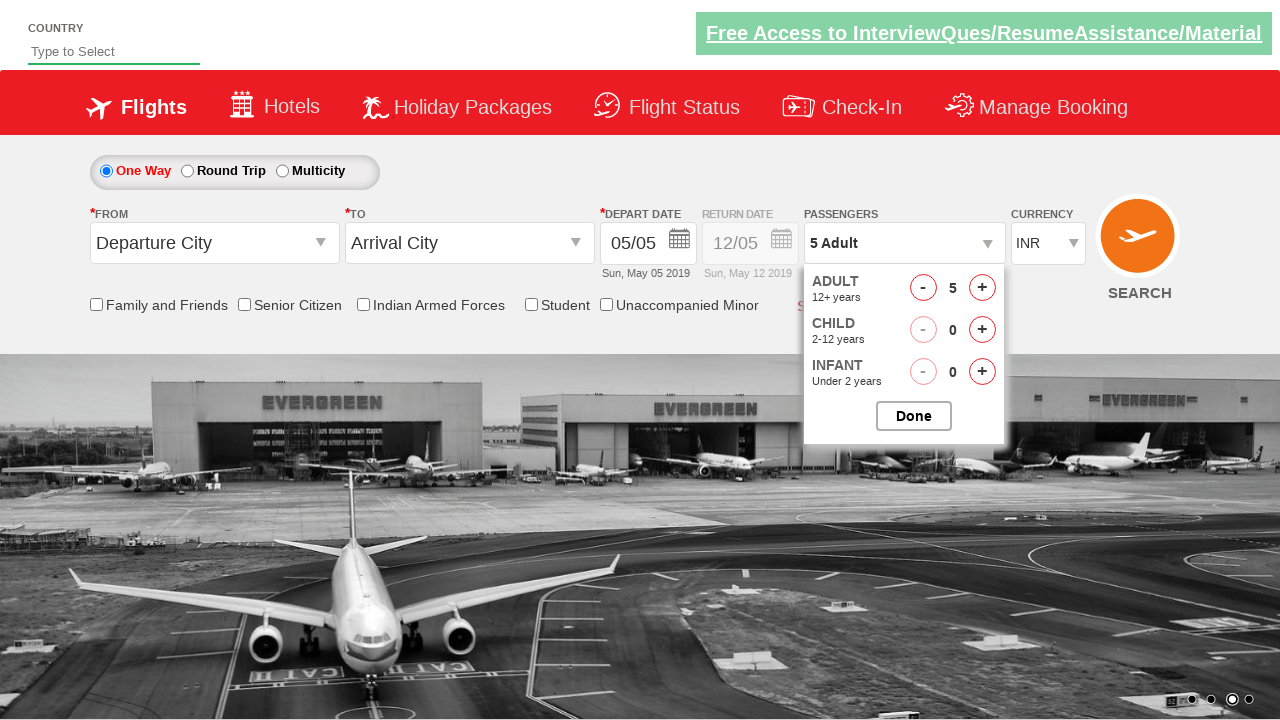

Closed the passenger options dropdown at (914, 416) on #btnclosepaxoption
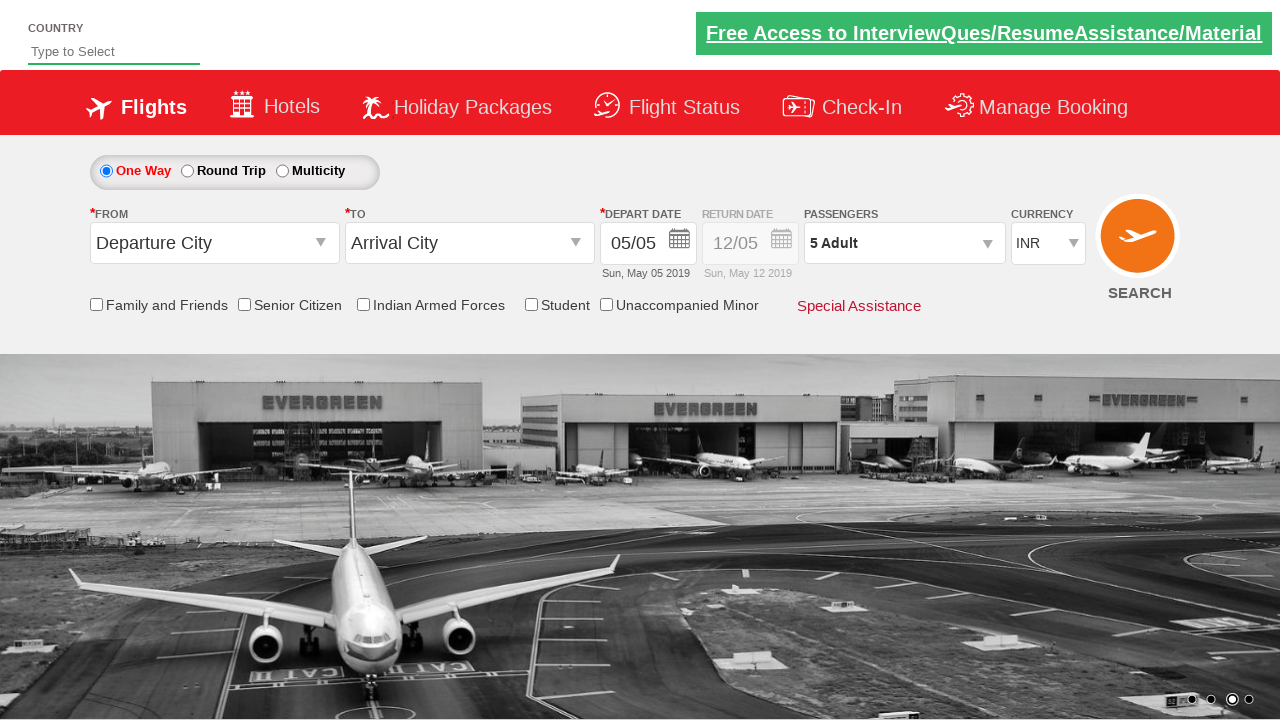

Retrieved style attribute from clear date element
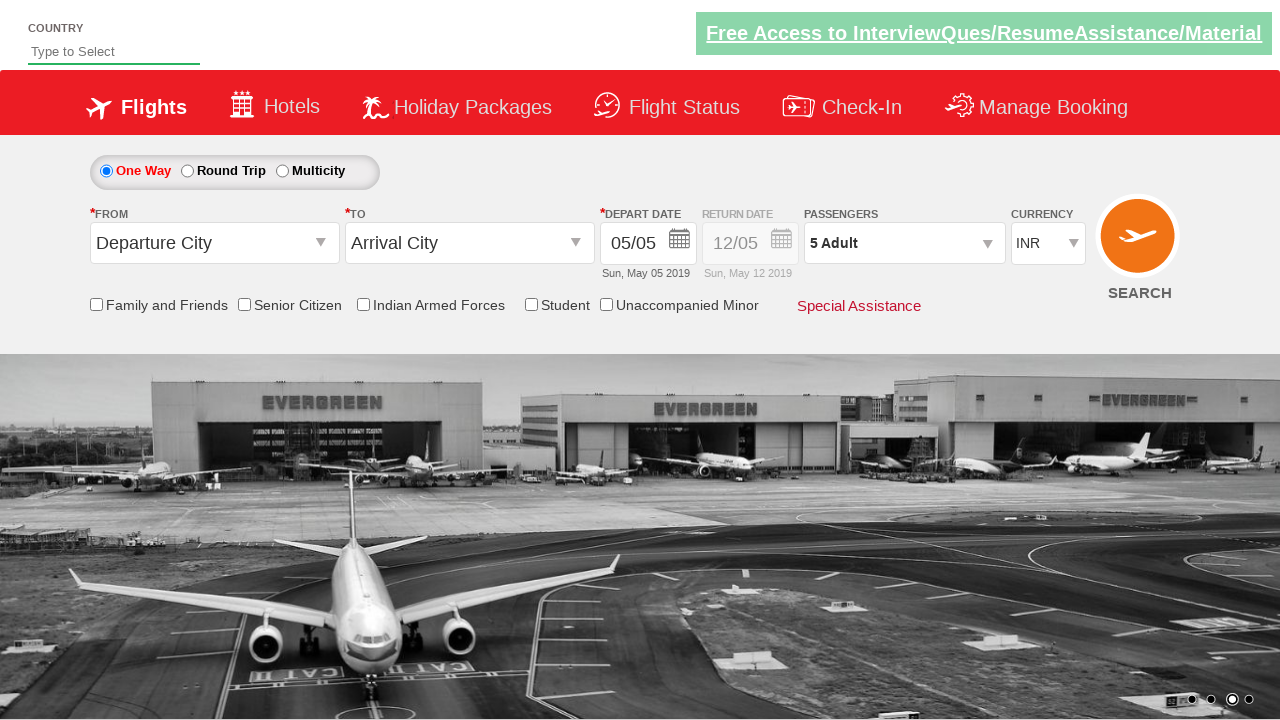

Clicked one-way trip option as clear date element was hidden at (187, 171) on #ctl00_mainContent_rbtnl_Trip_1
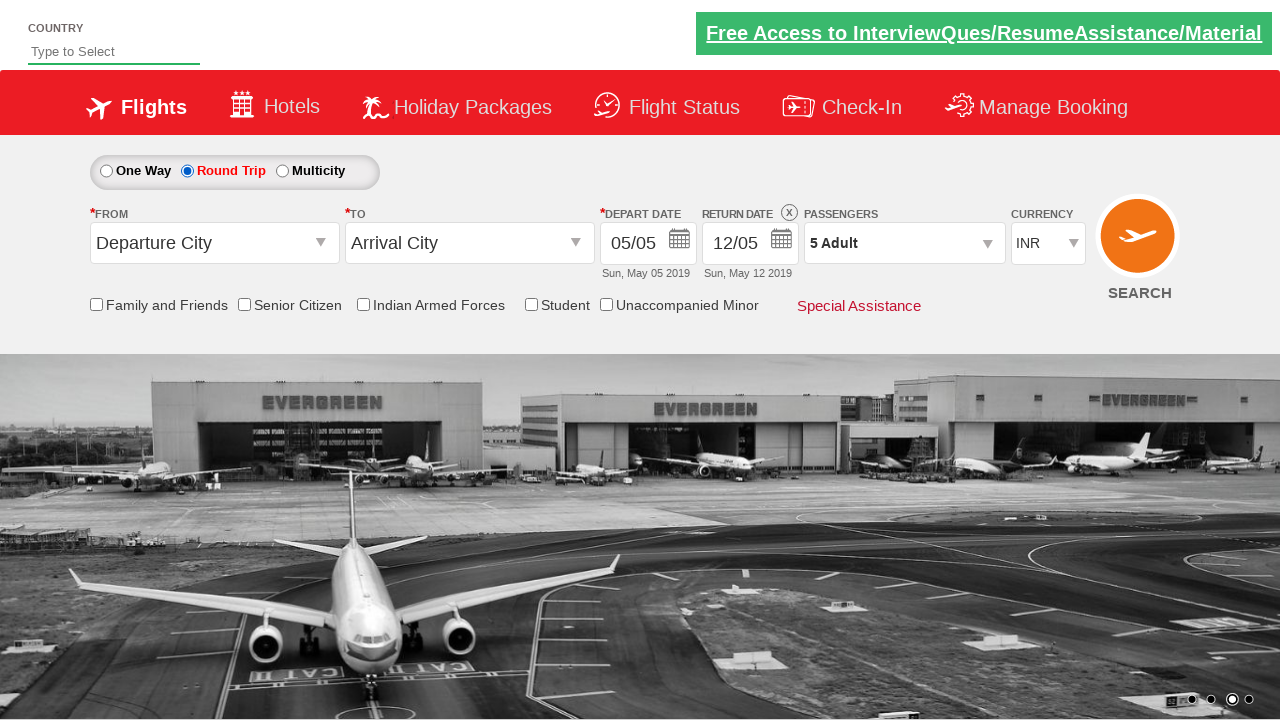

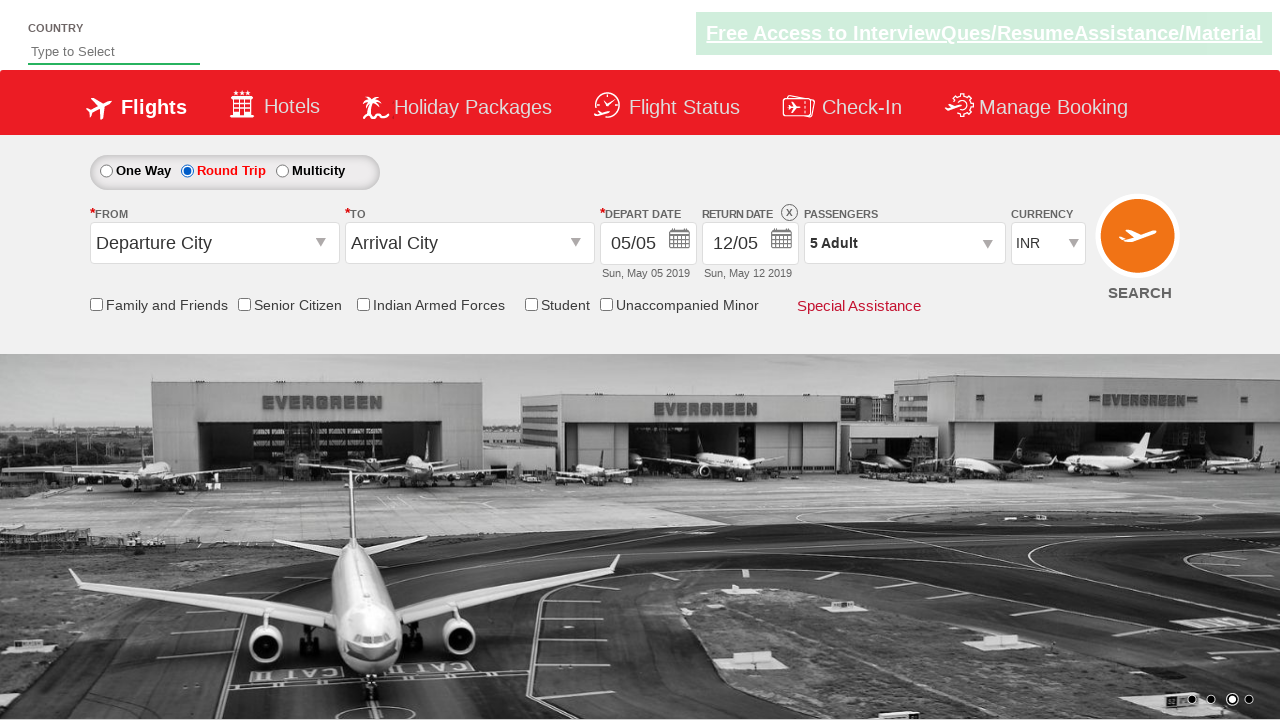